Tests forum registration form by filling out all required fields including username, email, password, timezone and submitting the form

Starting URL: https://sportsport.ba/

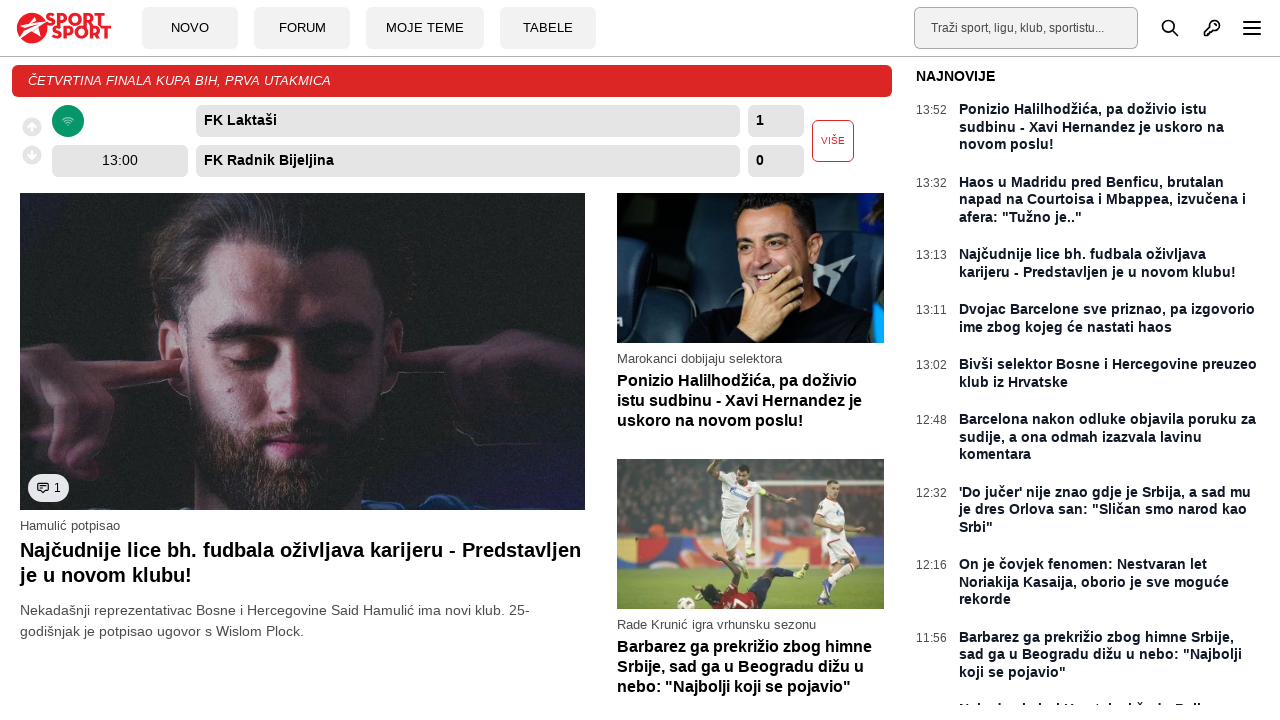

Clicked Forum button at (302, 28) on a[data-tb-region='Btn:Forum']
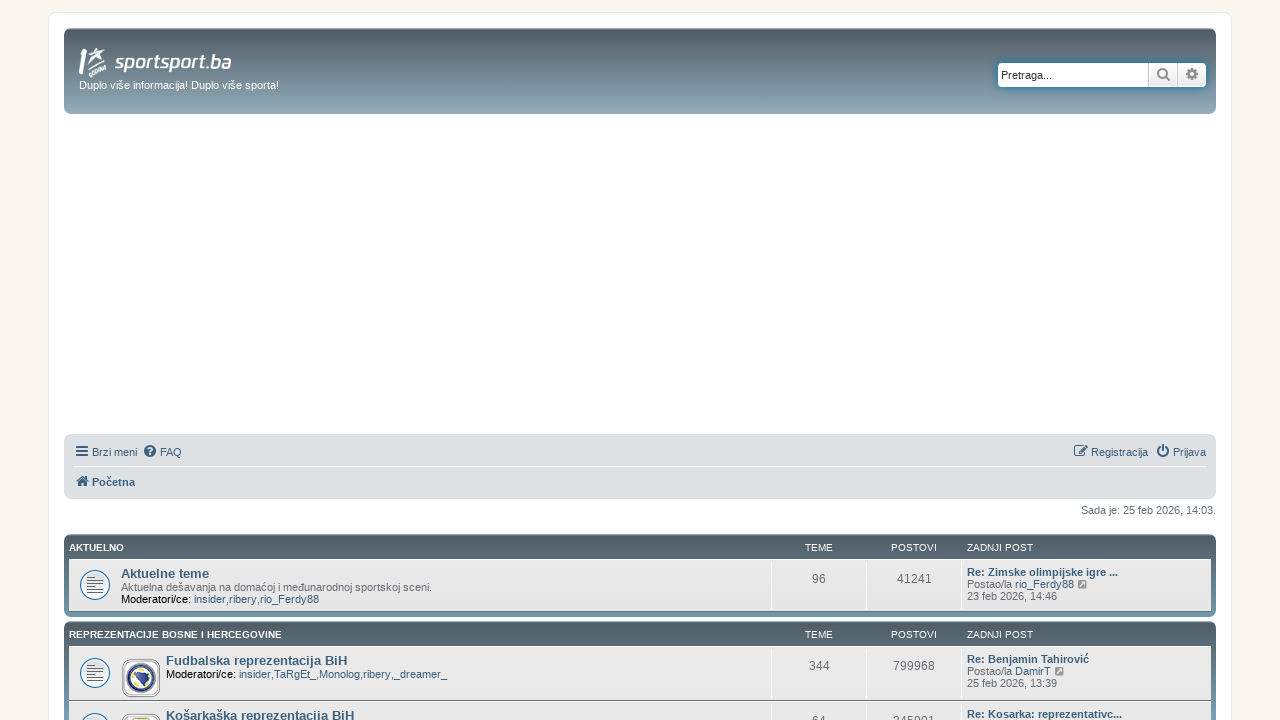

Forum page loaded and Registration link is visible
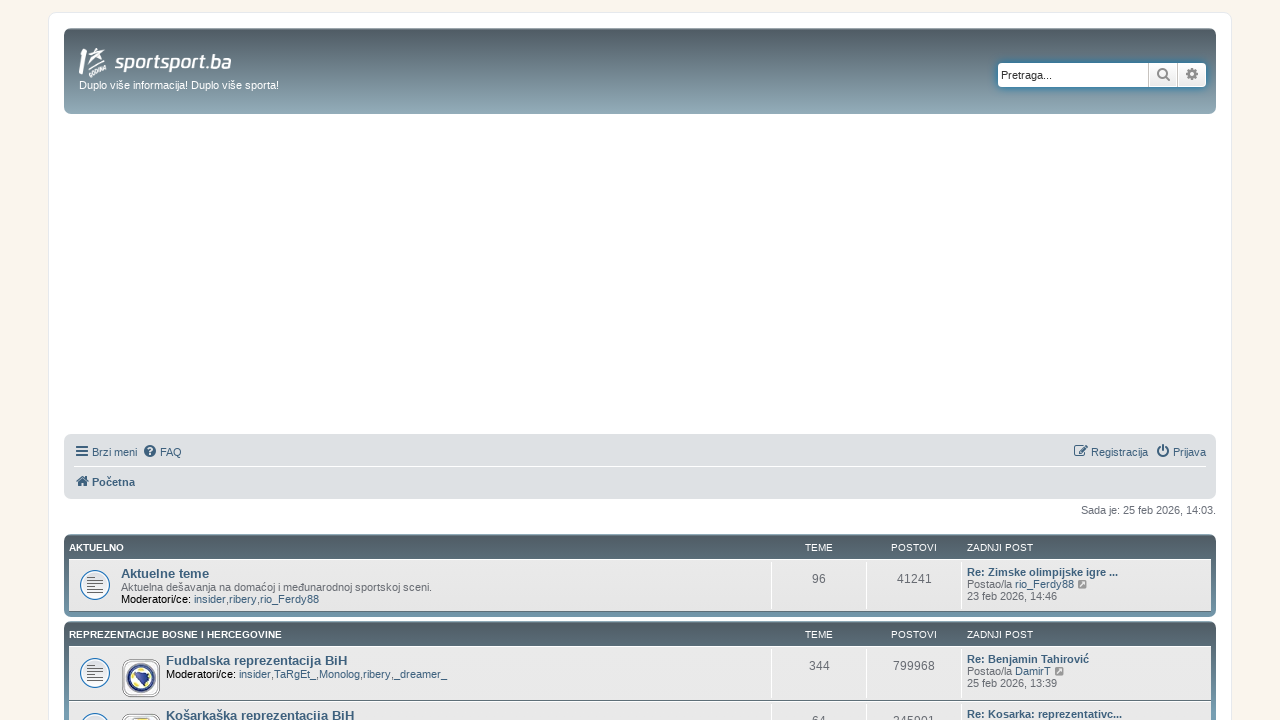

Clicked Registration link at (166, 385) on a:text('Registracija')
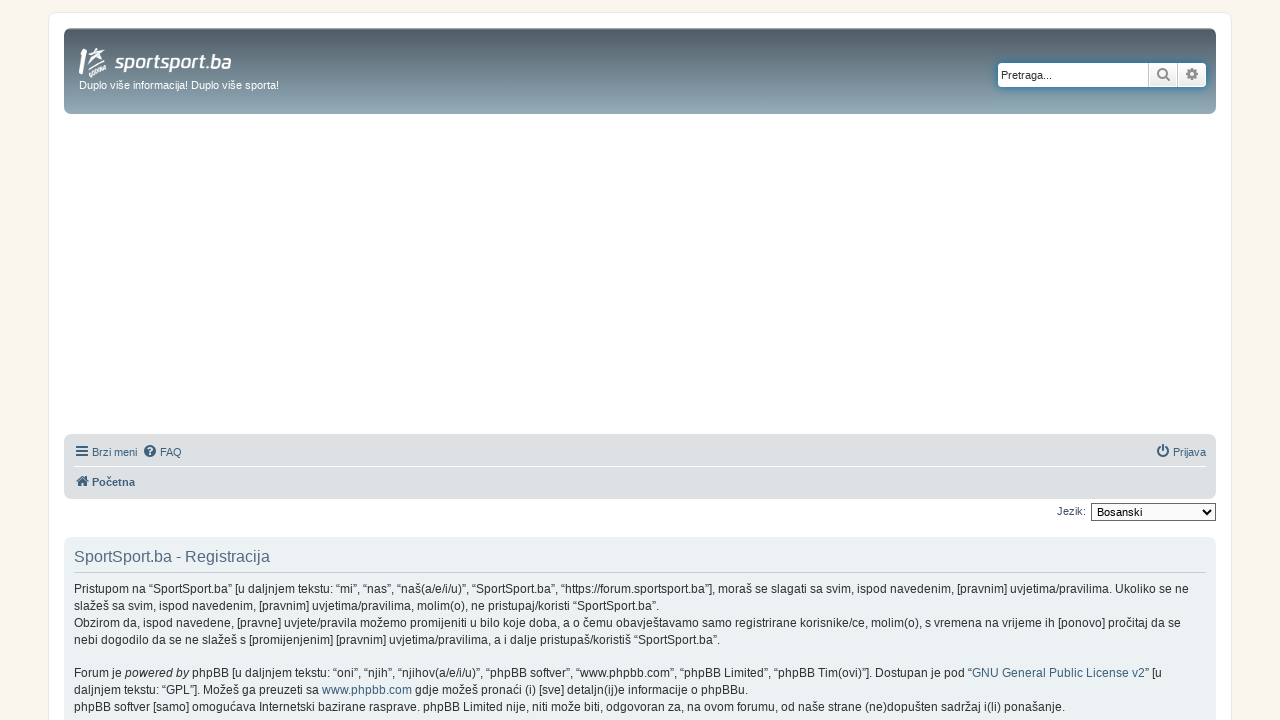

Scrolled down to terms section
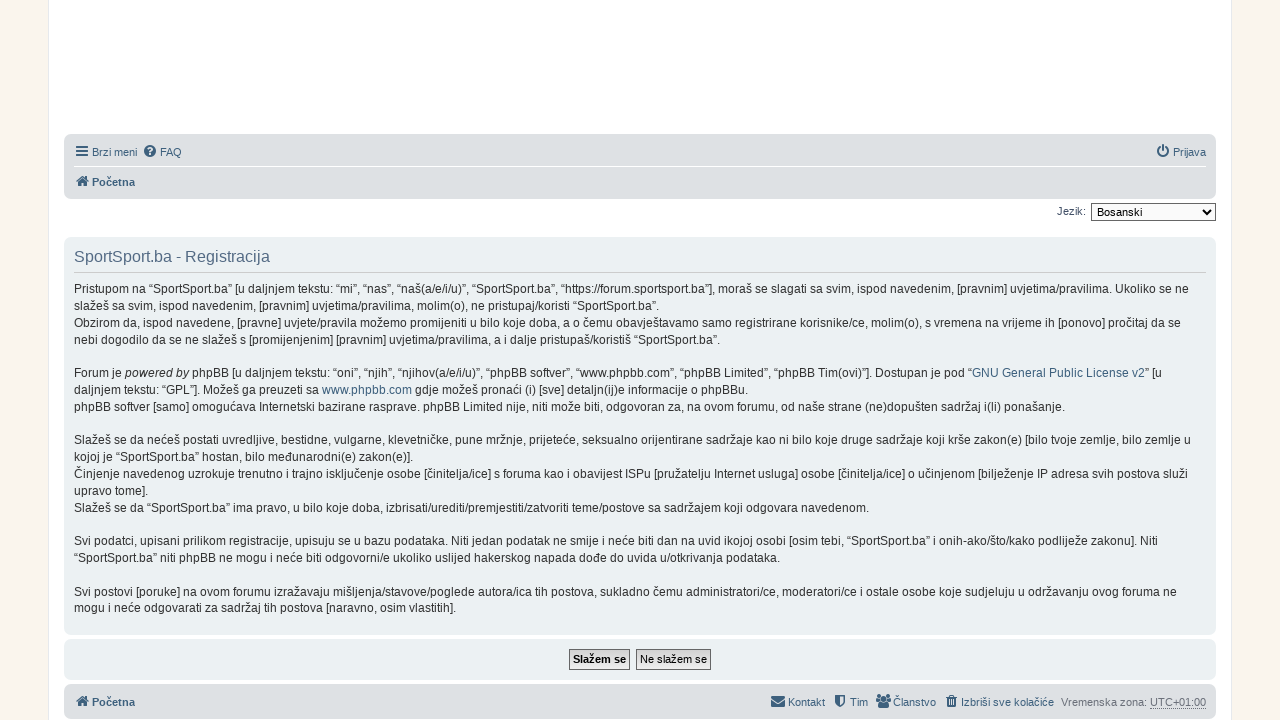

Accepted terms and conditions at (600, 659) on input[name='agreed']
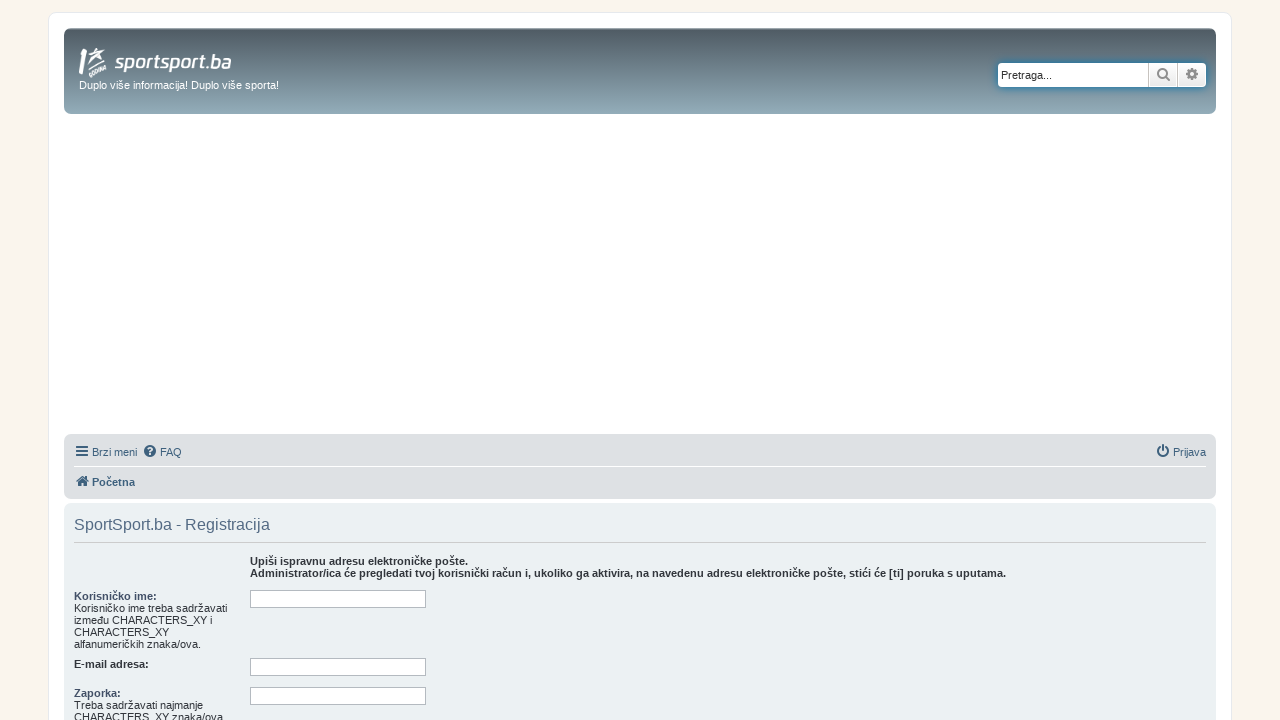

Scrolled down to registration form fields
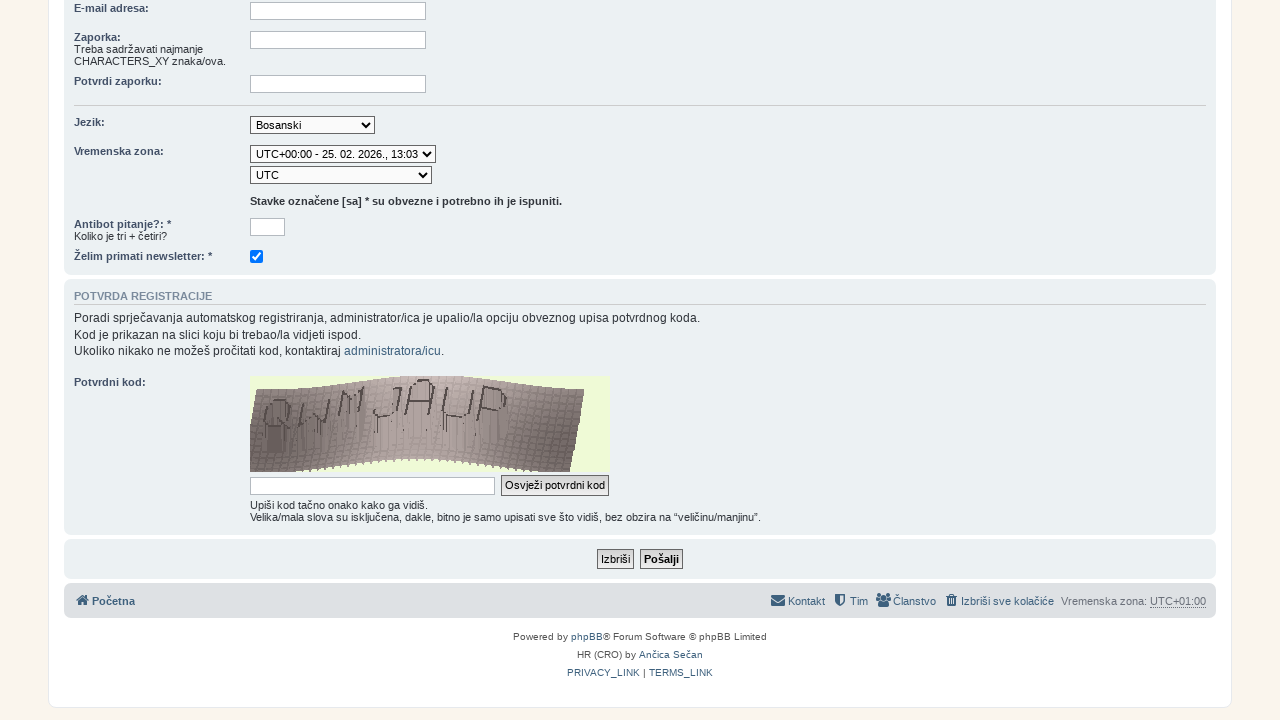

Filled username field with 'Master_Yi_DiamondONE' on #username
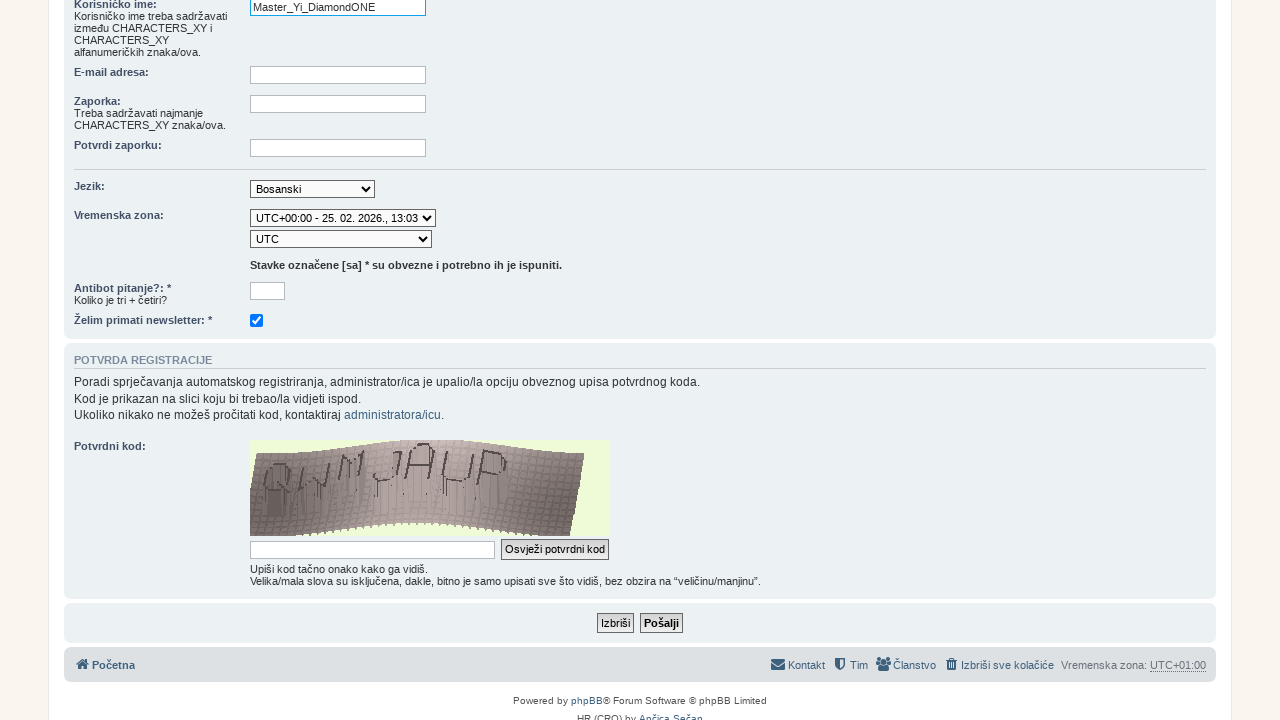

Filled email field with 'University_test_email@yahooo.com' on #email
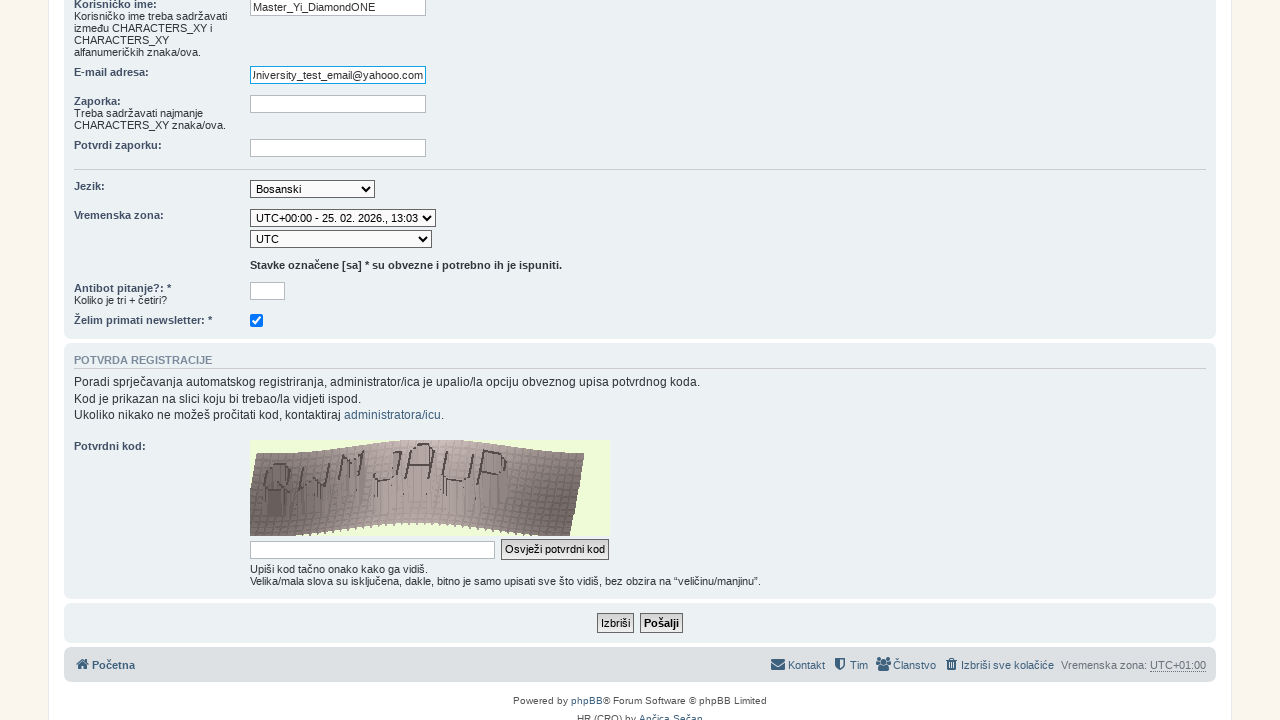

Filled new password field with 'Burch123' on #new_password
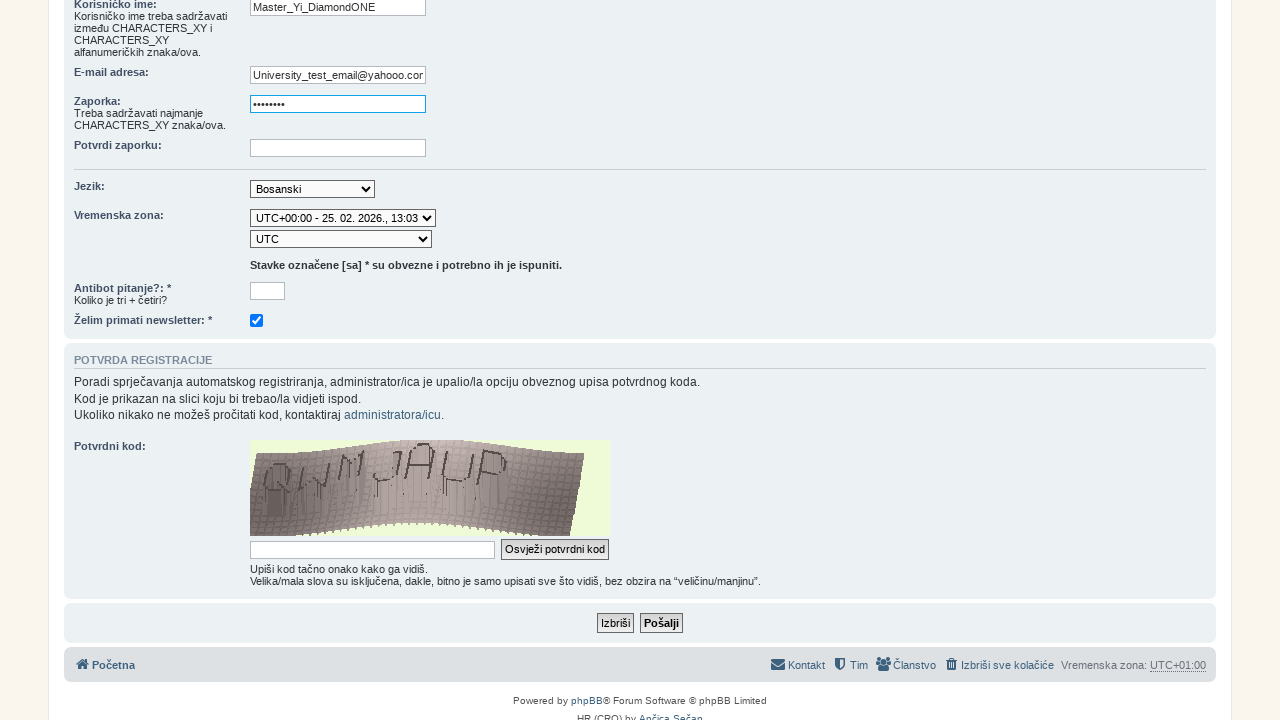

Filled password confirmation field with 'Burch123' on #password_confirm
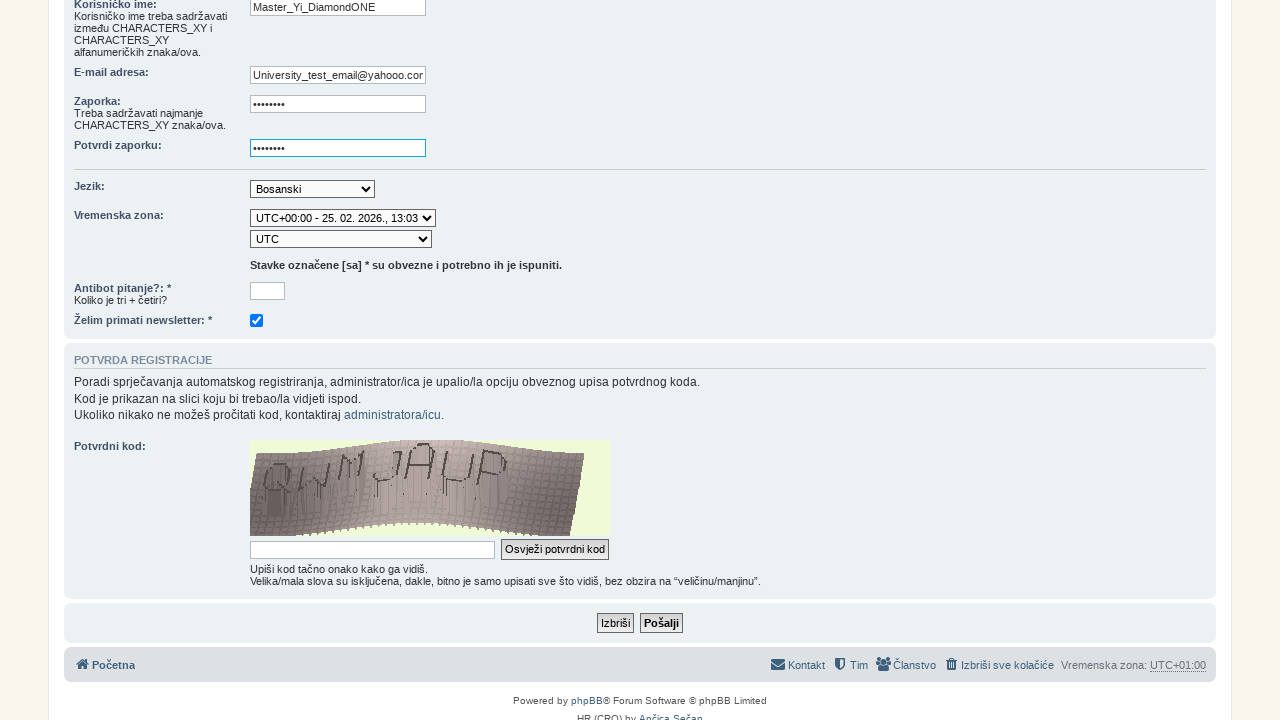

Selected timezone date option at index 17 on #tz_date
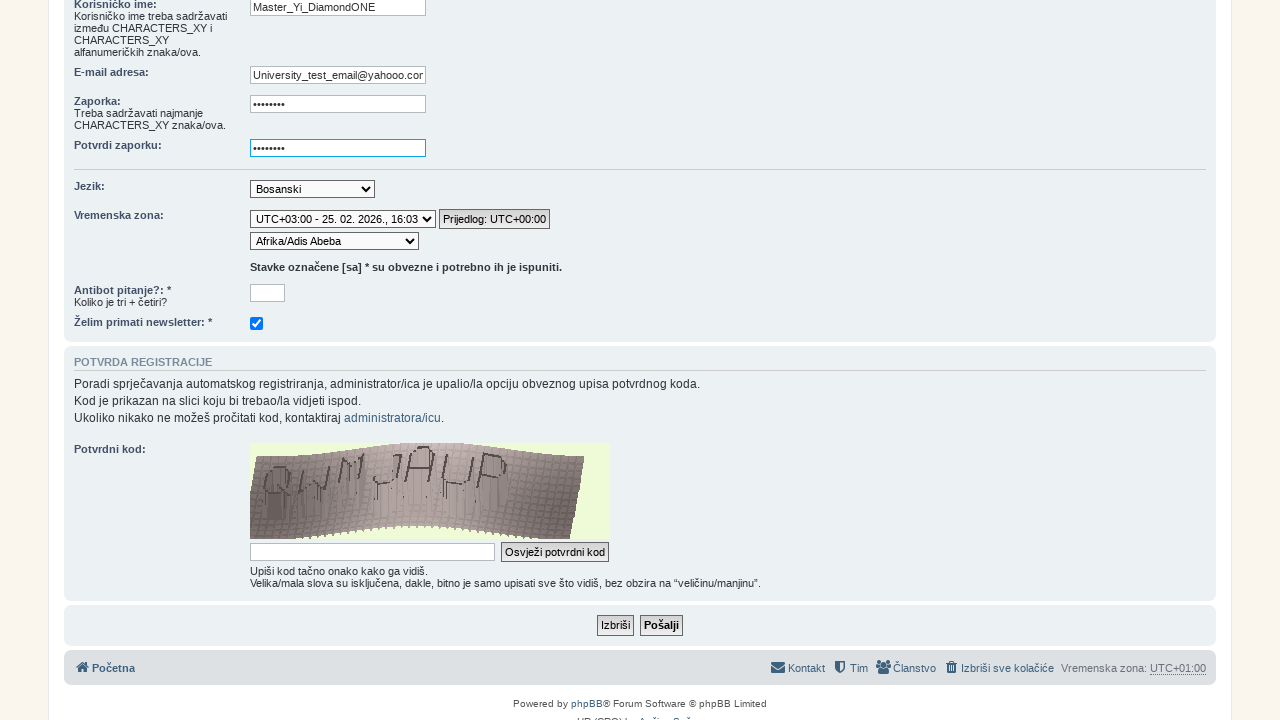

Selected timezone 'Asia/Qatar' on #timezone
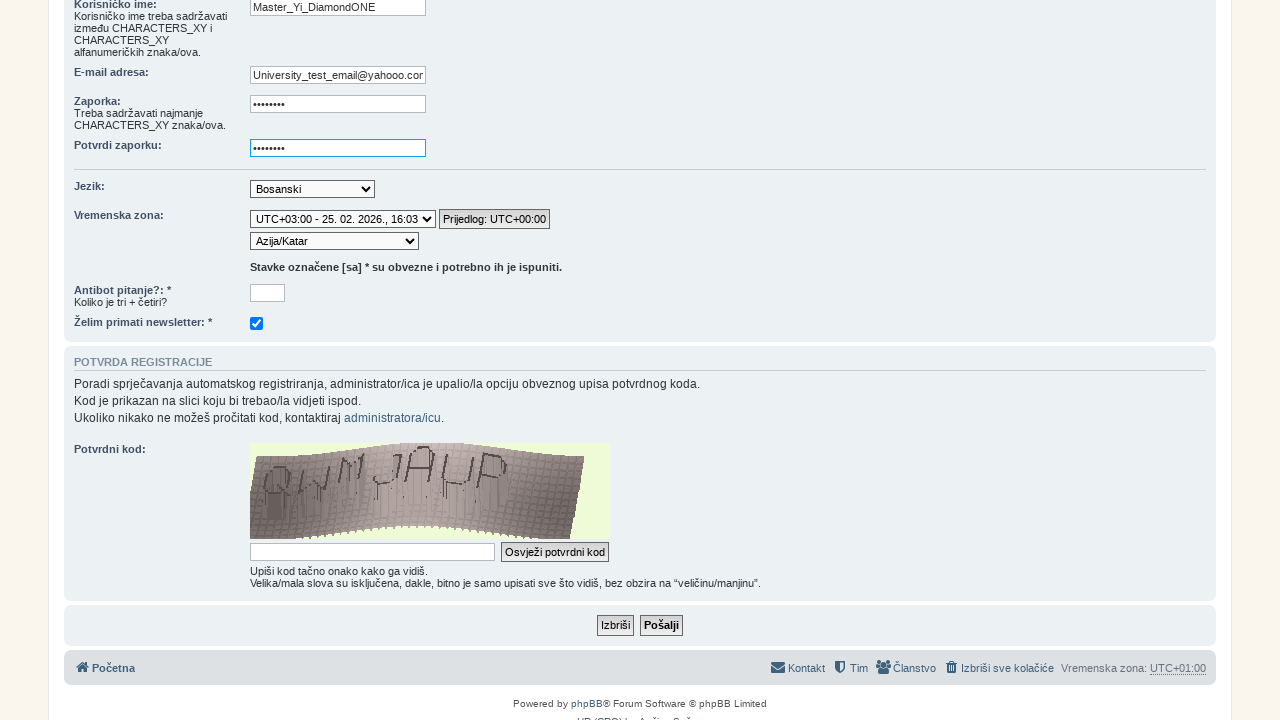

Filled bot verification field with '7' on #pf_registracija
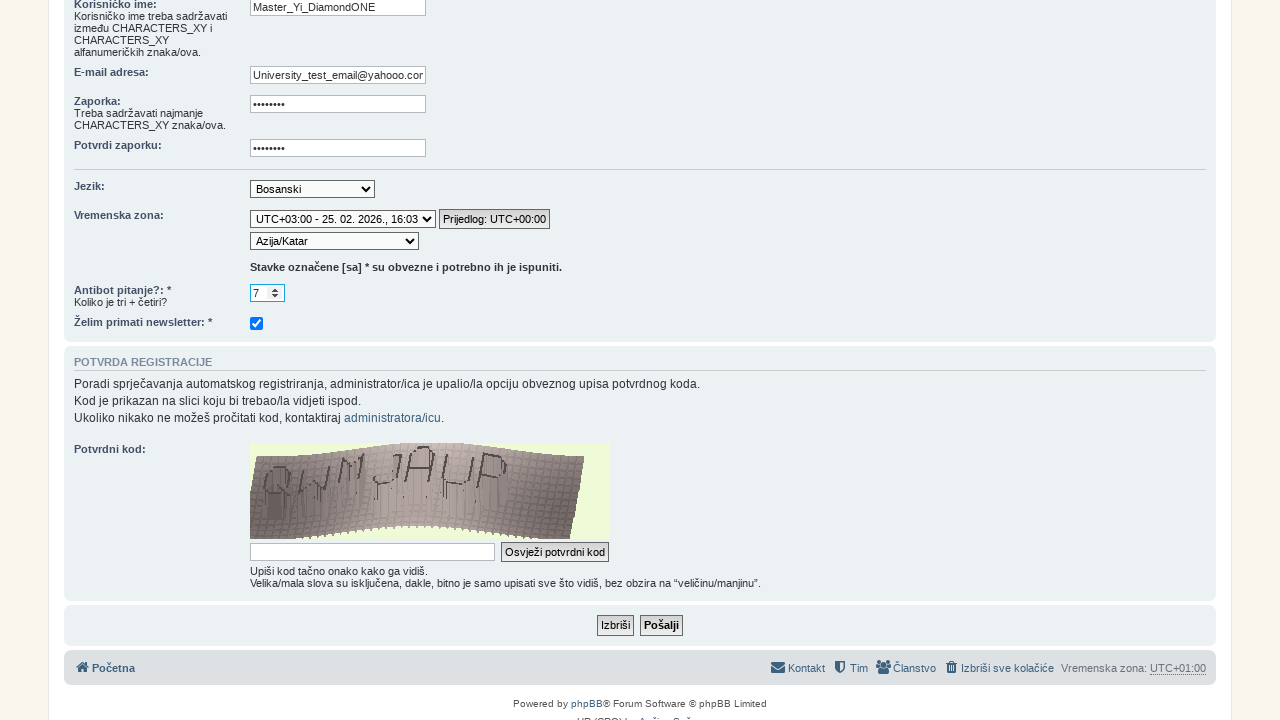

Clicked submit button to register forum account at (662, 626) on #submit
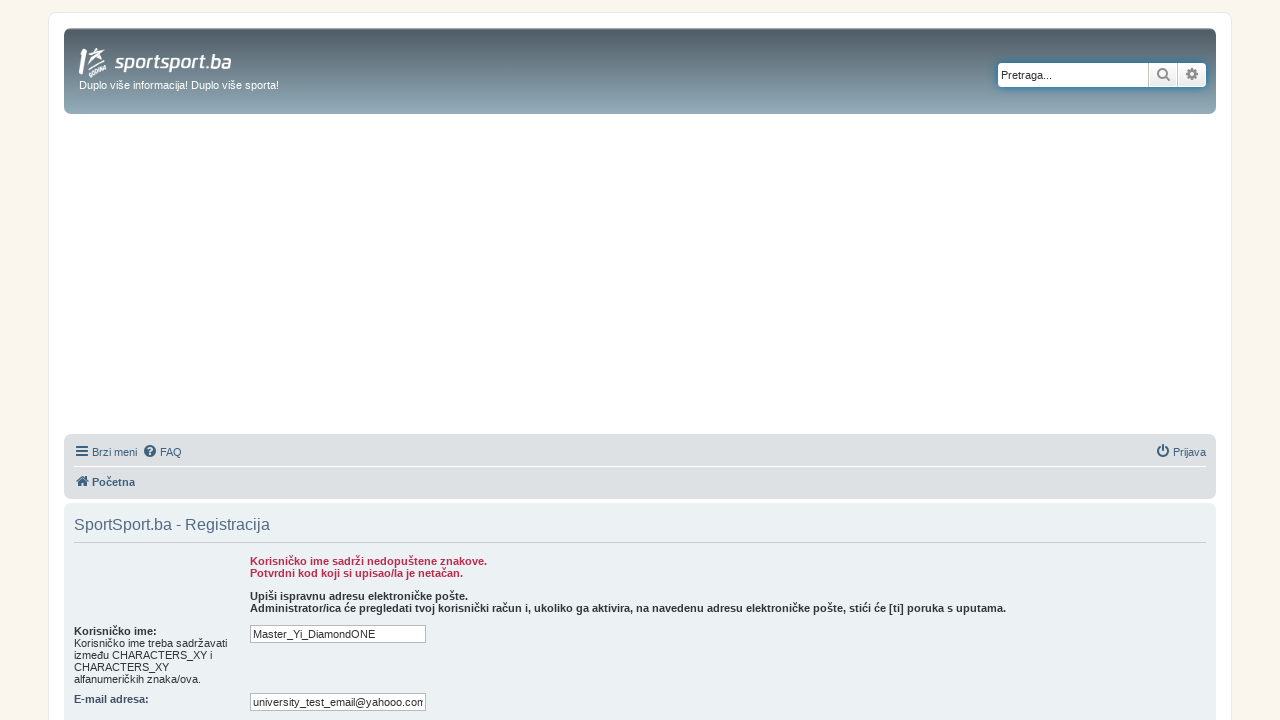

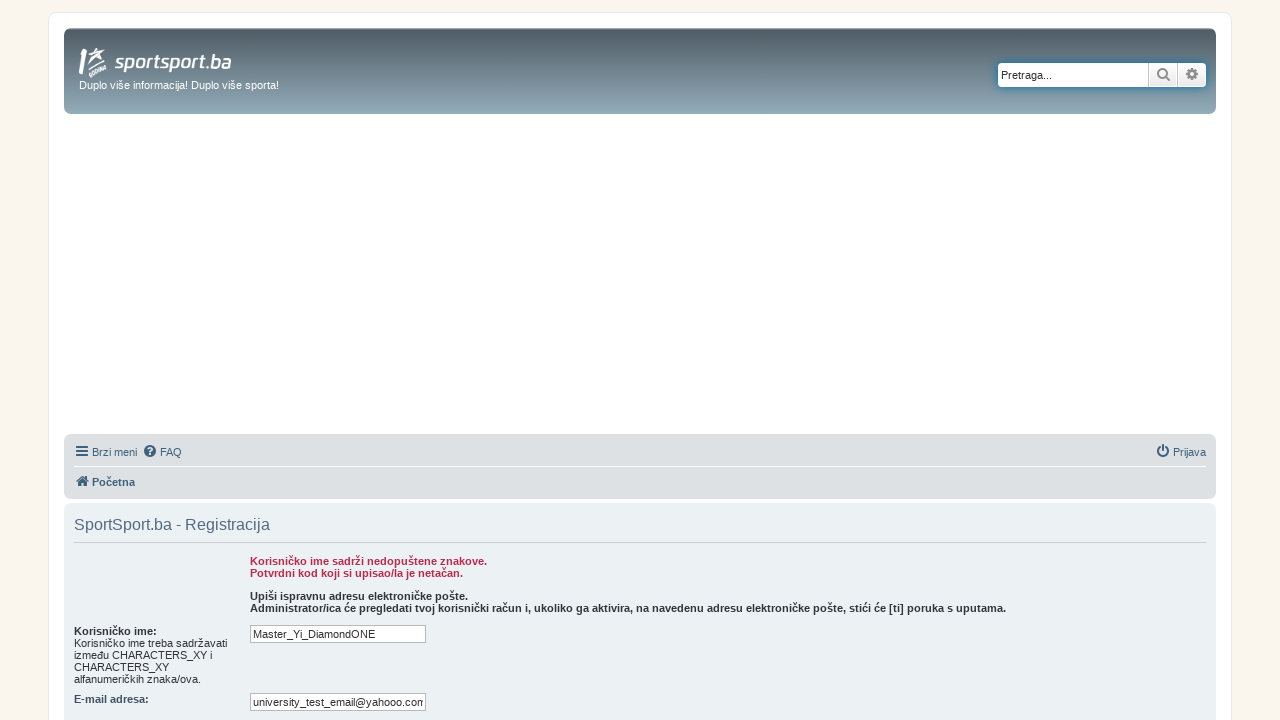